Tests handling of JavaScript alert dialog by clicking the alert button, verifying alert text, accepting the alert, and verifying the result message

Starting URL: https://the-internet.herokuapp.com/javascript_alerts

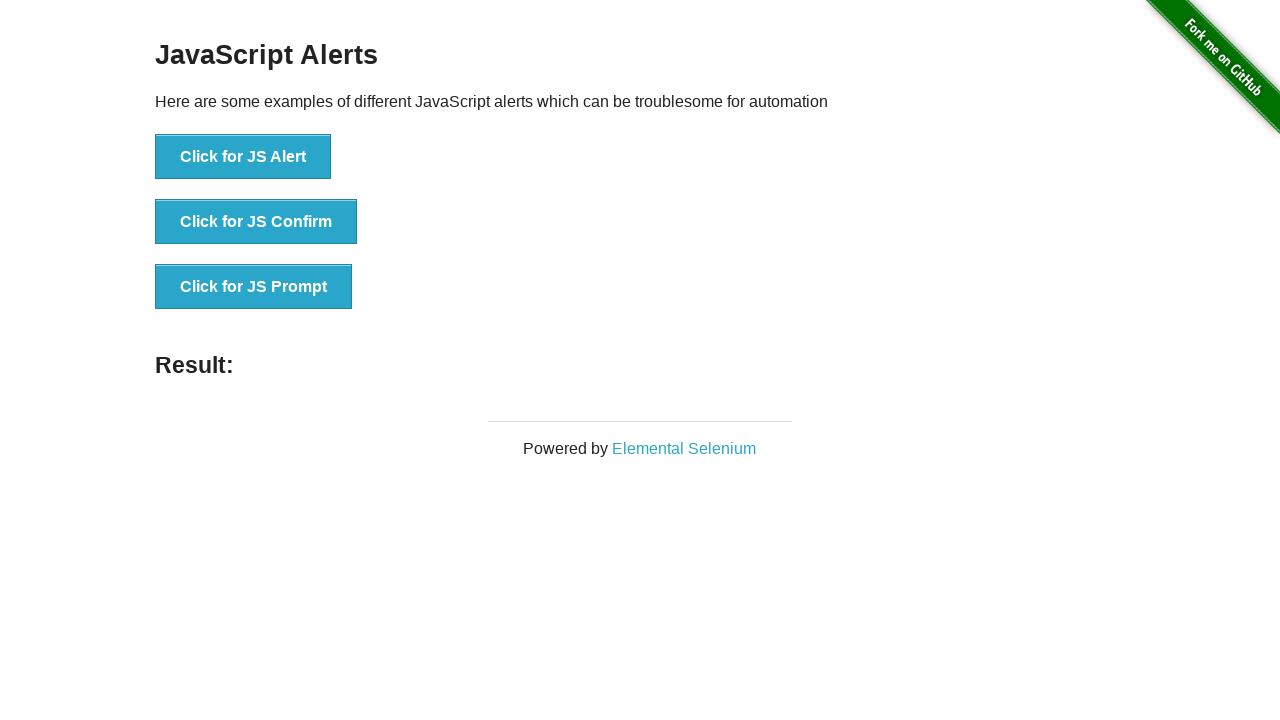

Clicked the alert button to trigger JavaScript alert dialog at (243, 157) on xpath=//button[@onclick='jsAlert()']
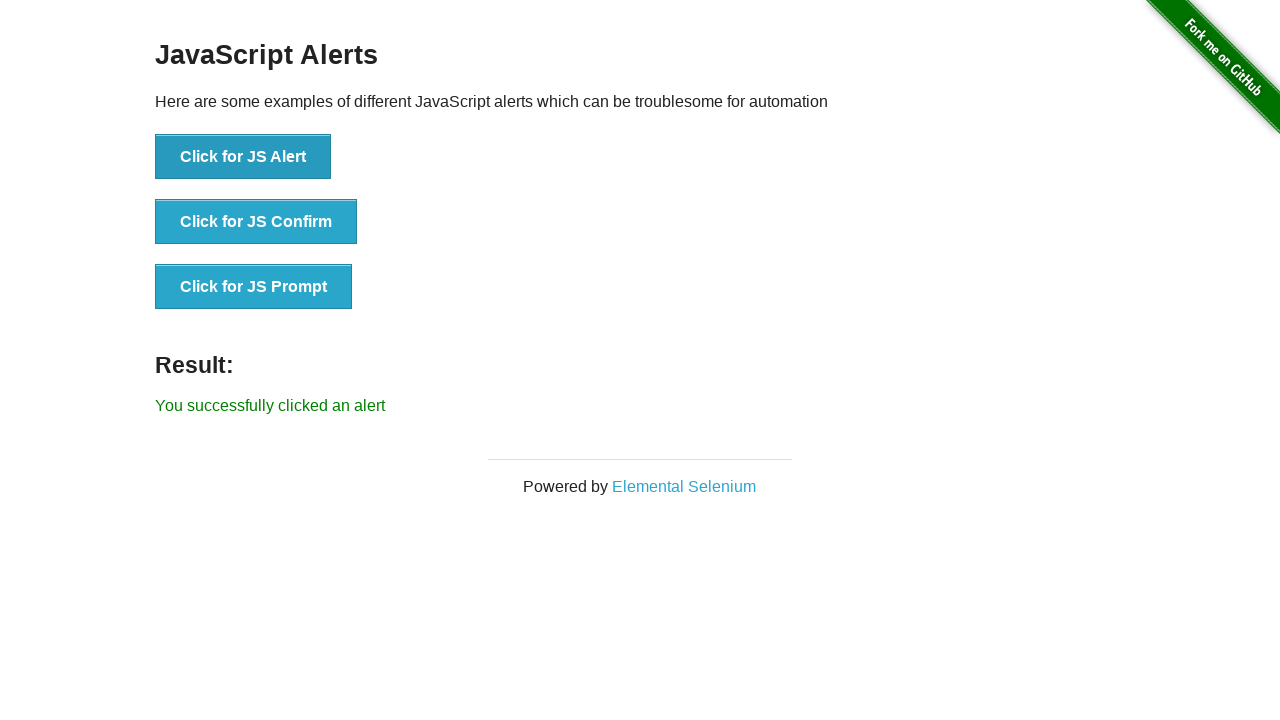

Set up dialog handler to accept alert
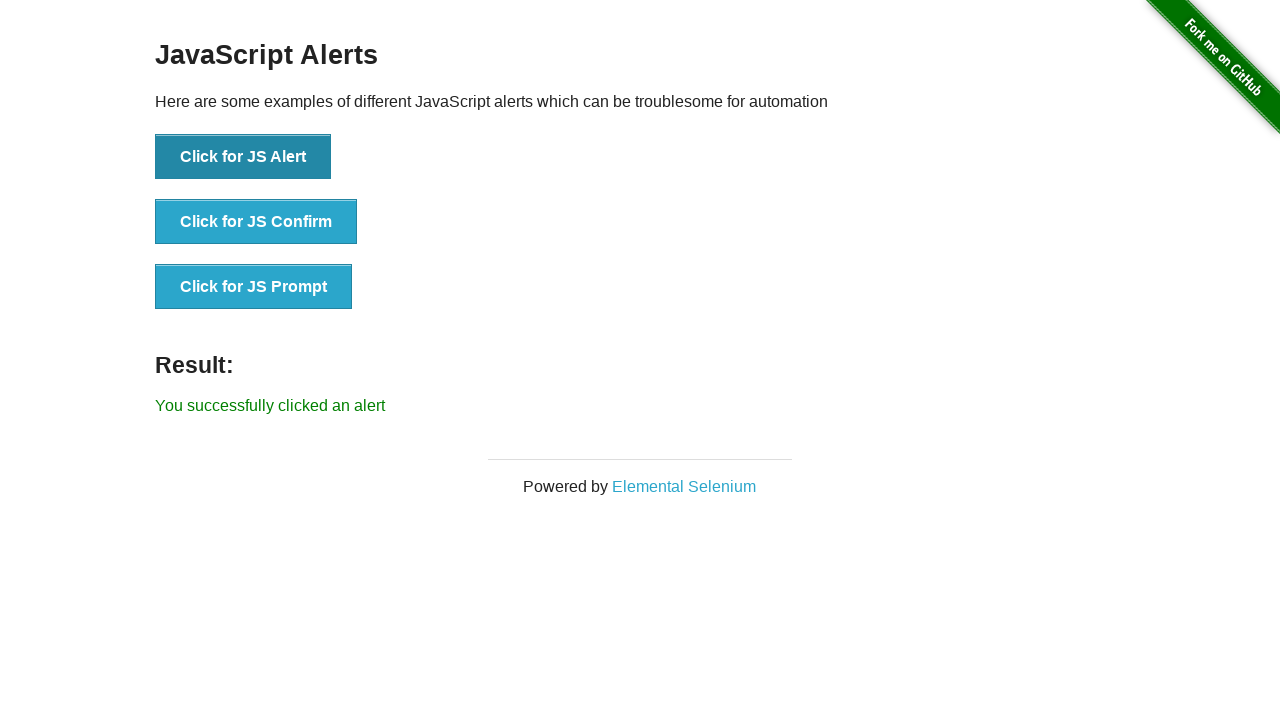

Result message appeared after accepting alert
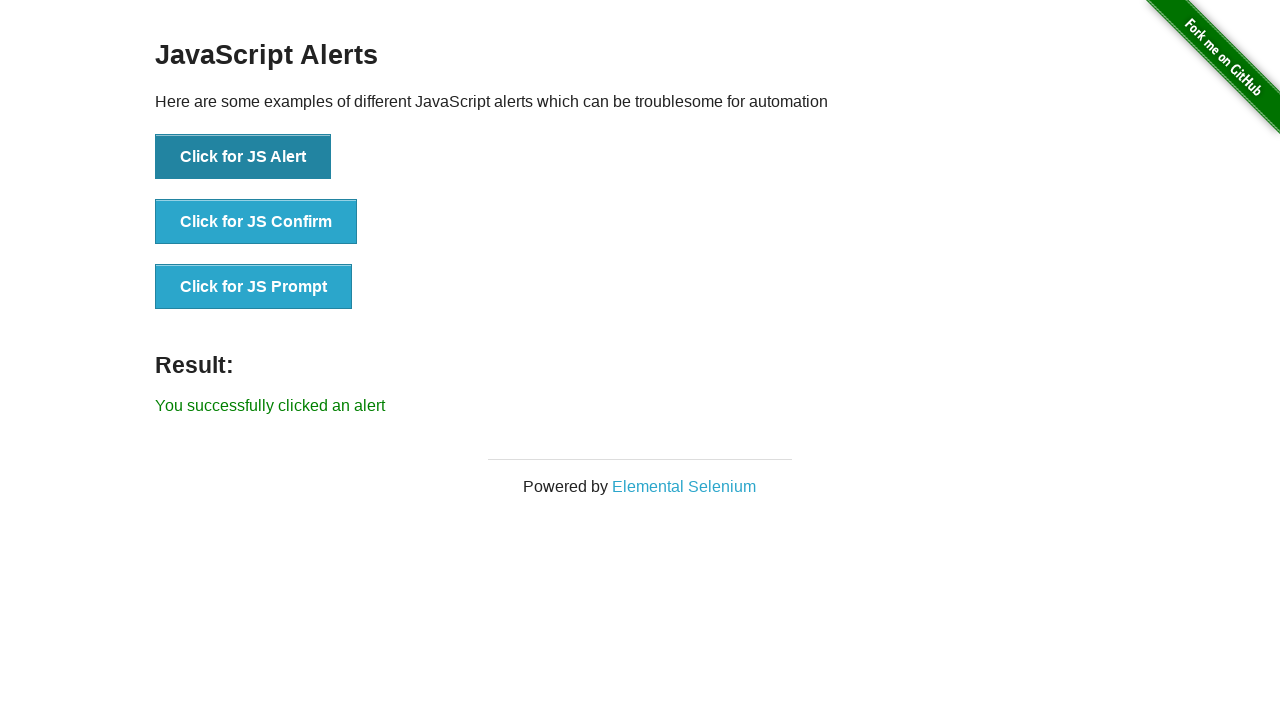

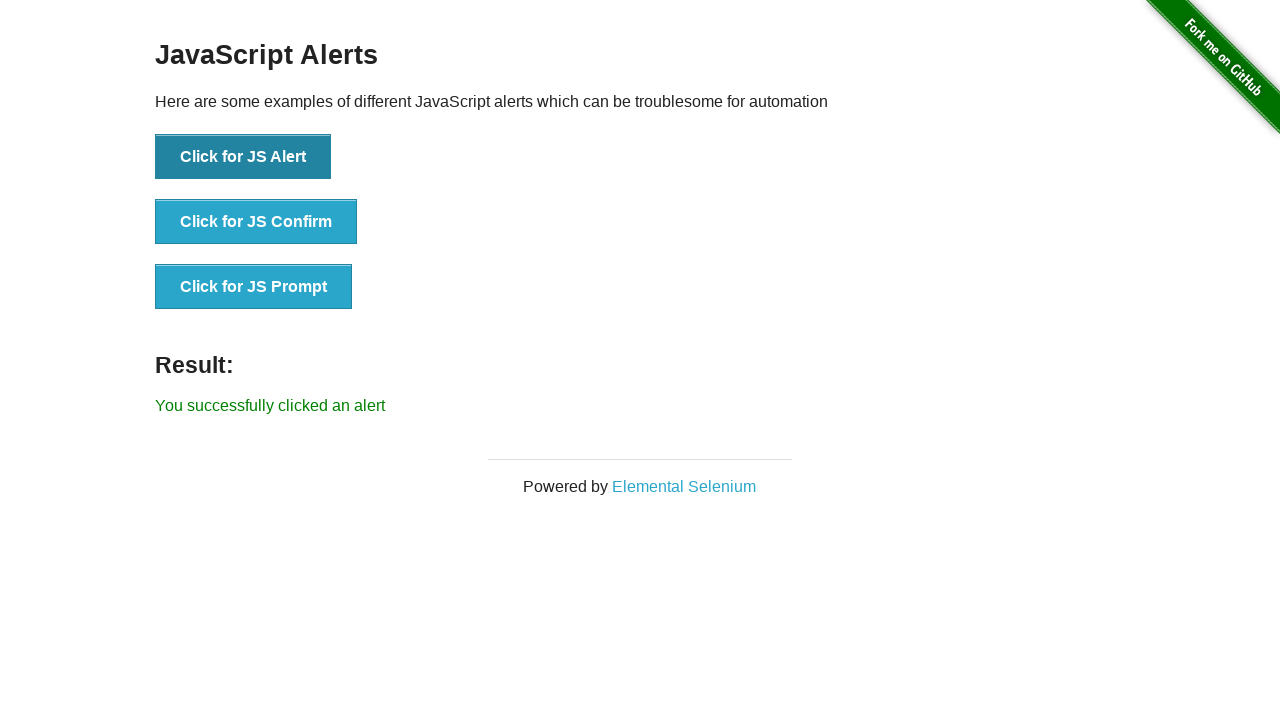